Tests drag and drop functionality between two elements

Starting URL: https://vip.ceshiren.com/#/ui_study

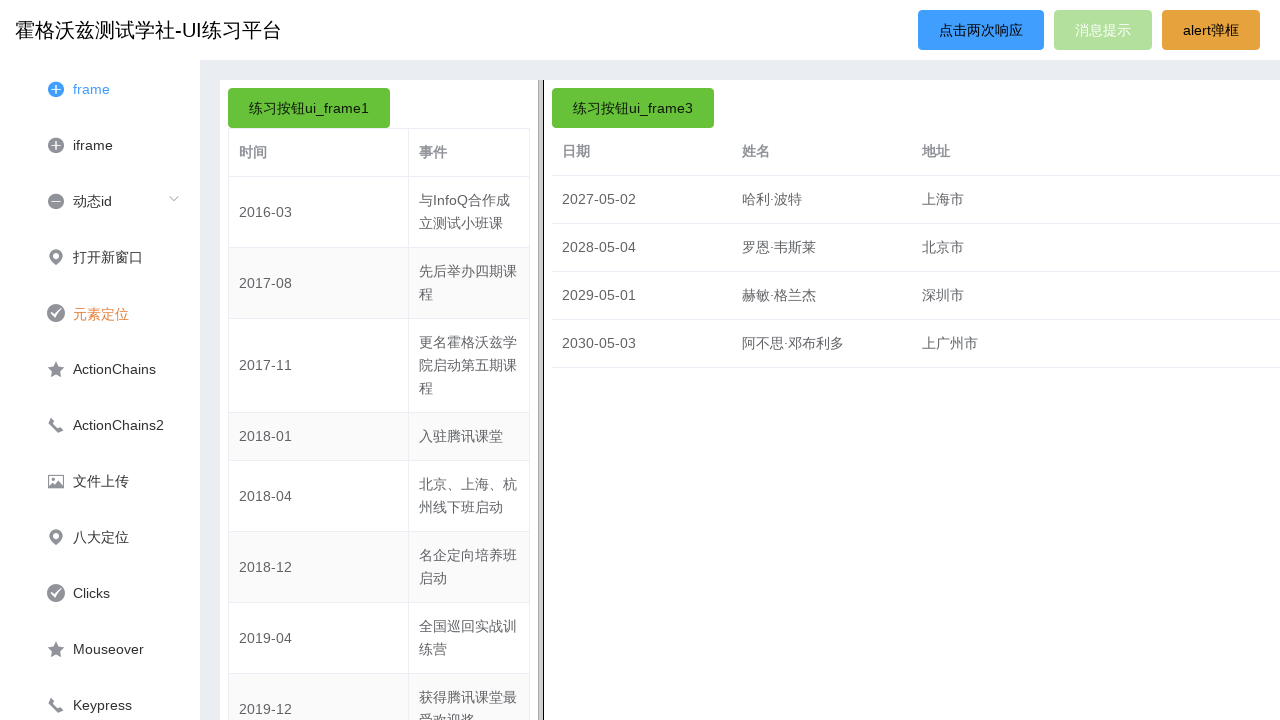

Clicked star icon at (56, 369) on .el-icon-star-on
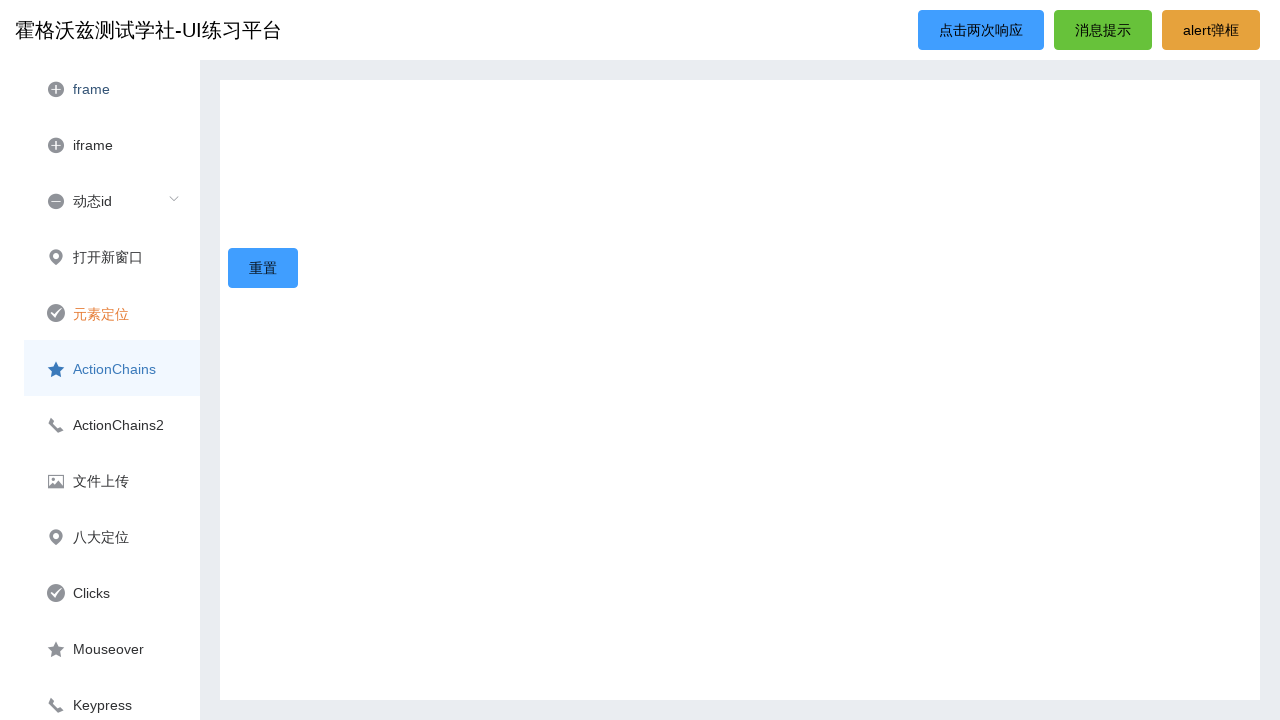

Dragged item1 to item3 at (788, 130)
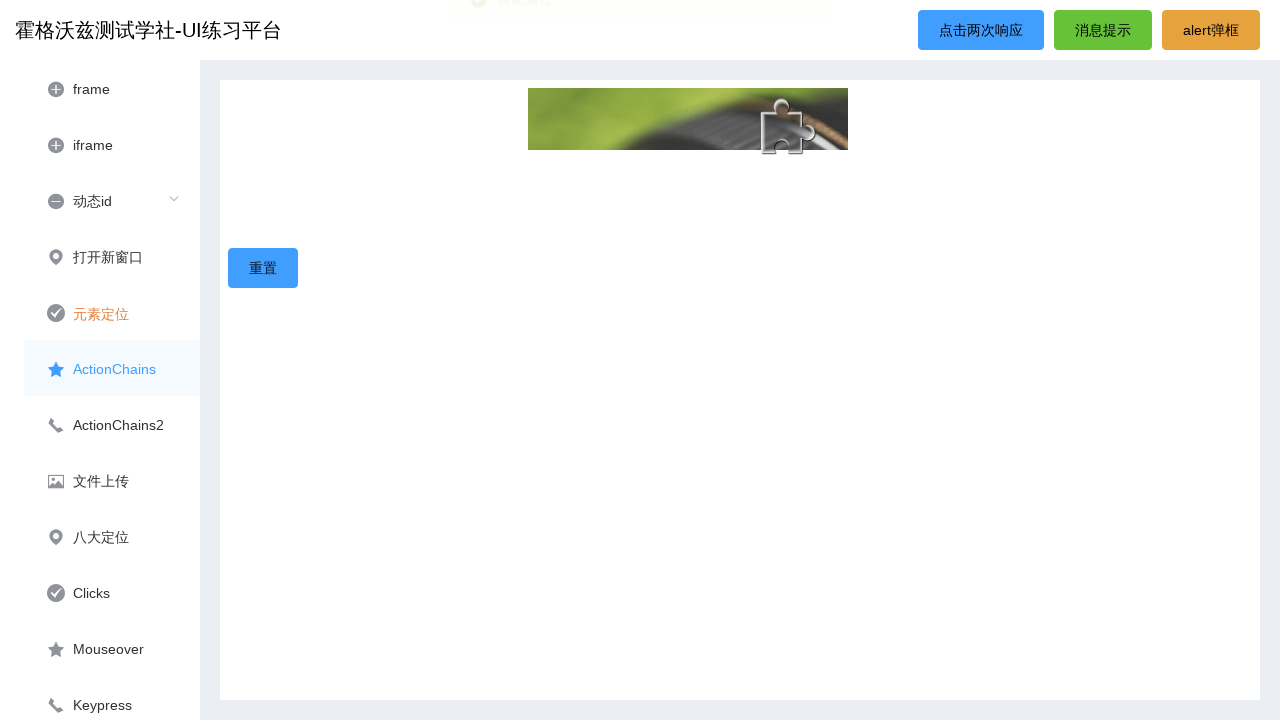

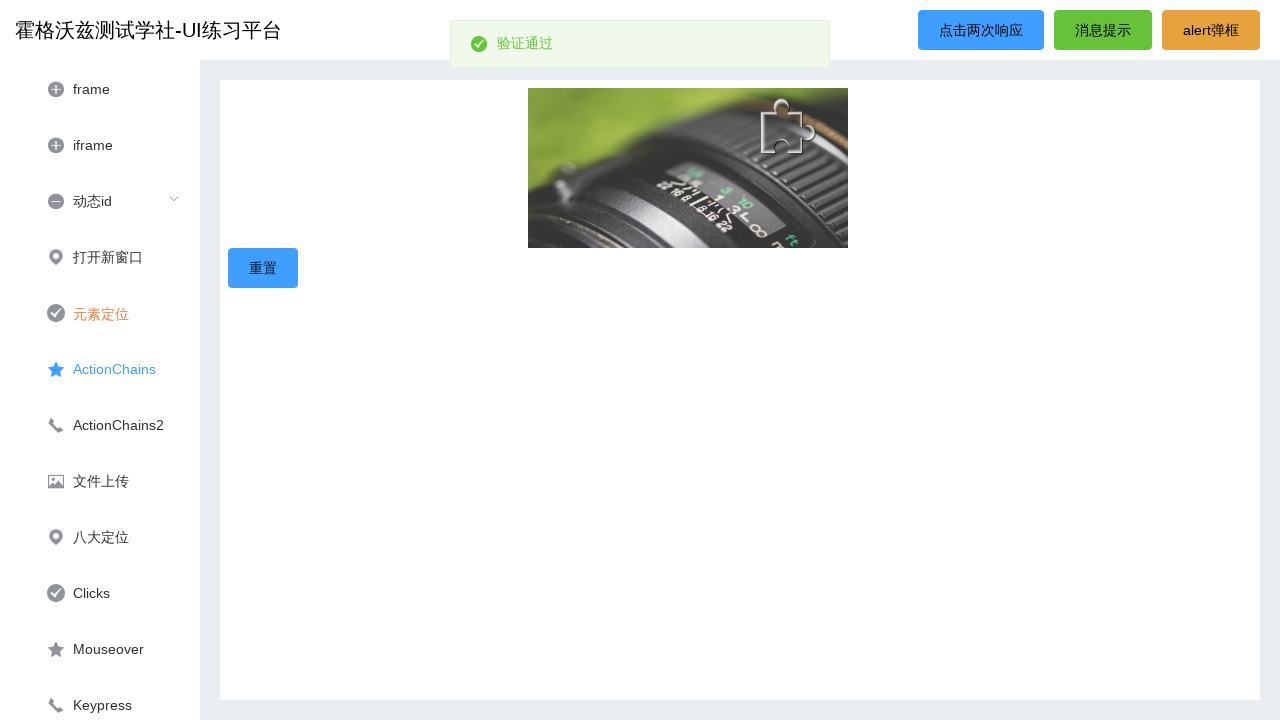